Tests keyboard key press functionality by sending Control key press to a target input field

Starting URL: http://the-internet.herokuapp.com/key_presses

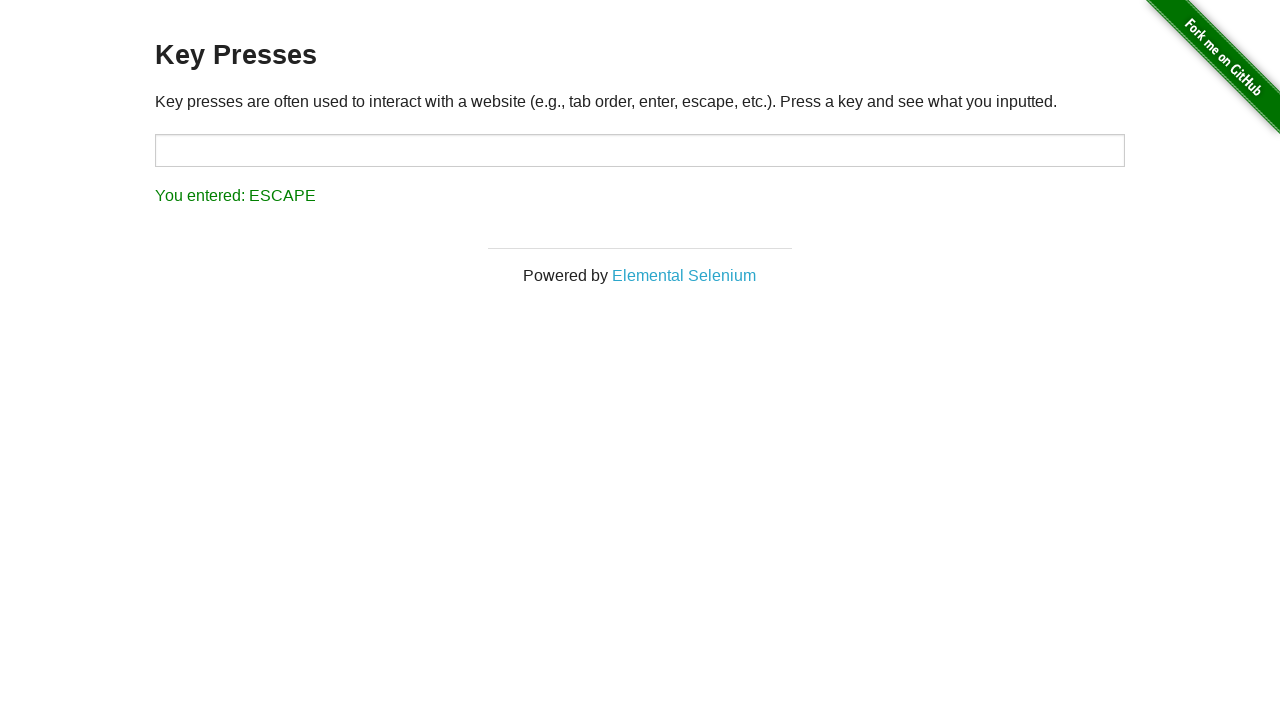

Located the target input field
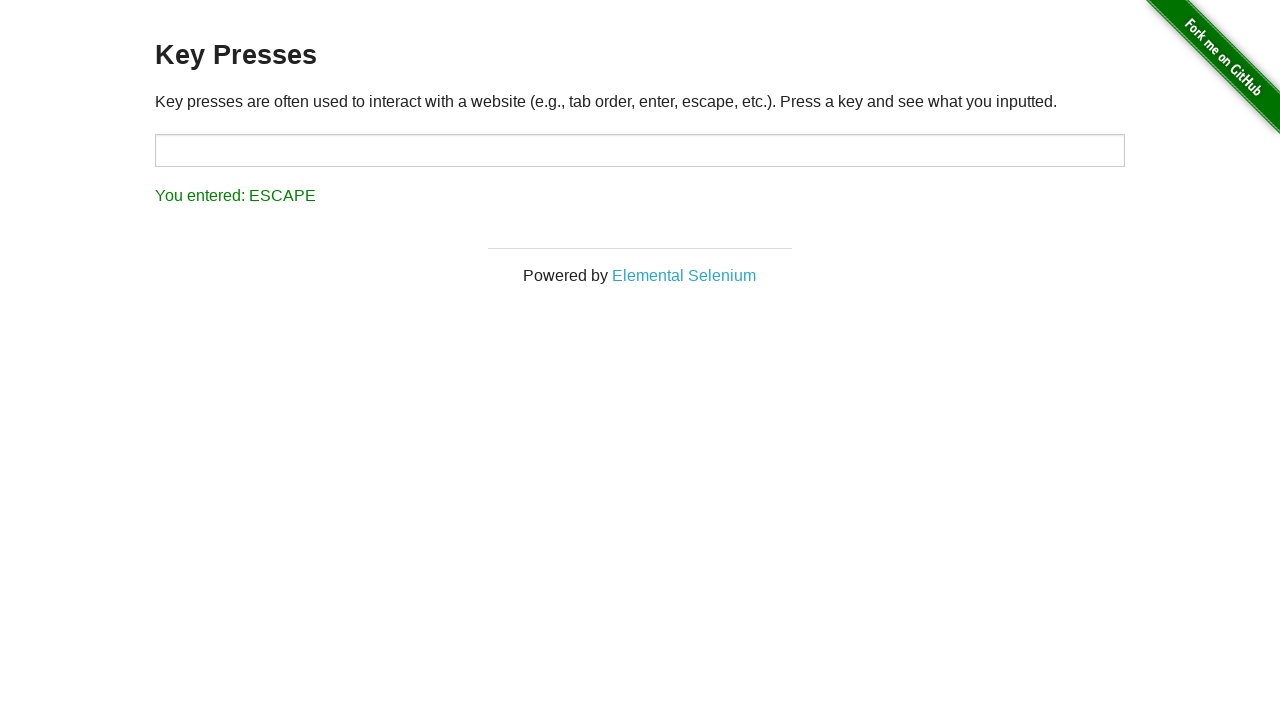

Sent Control key press to target input field on #target
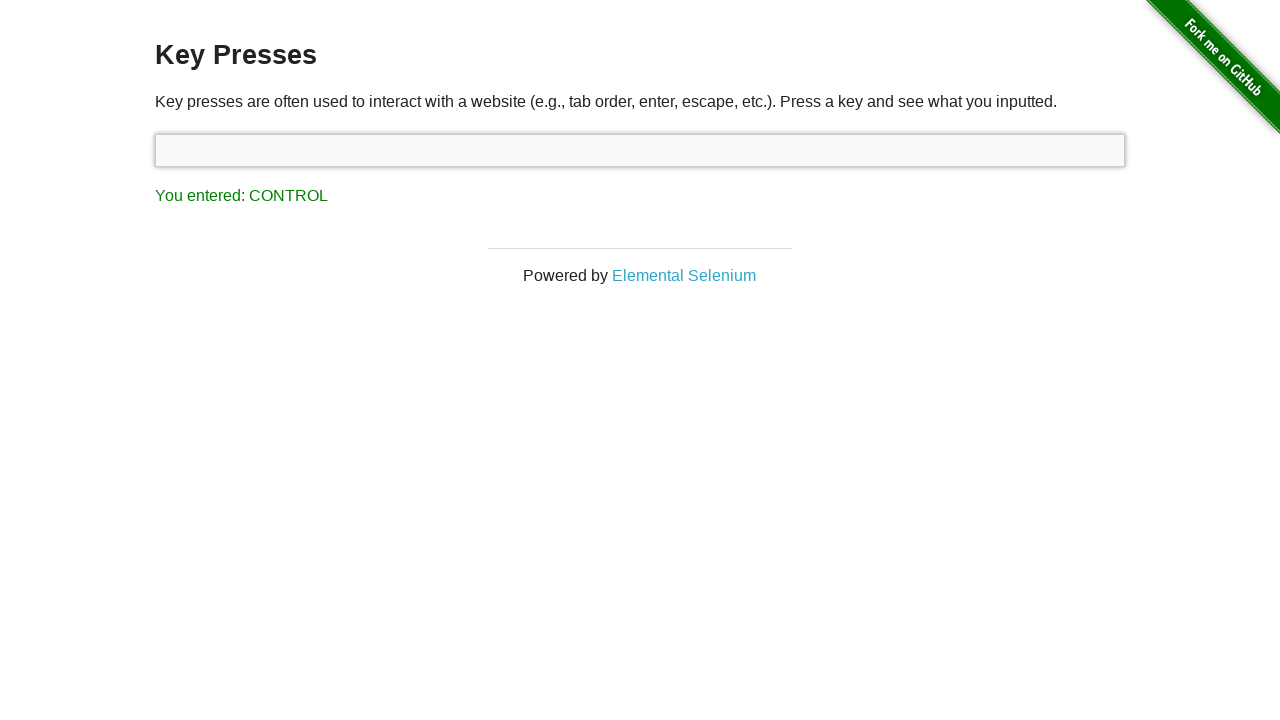

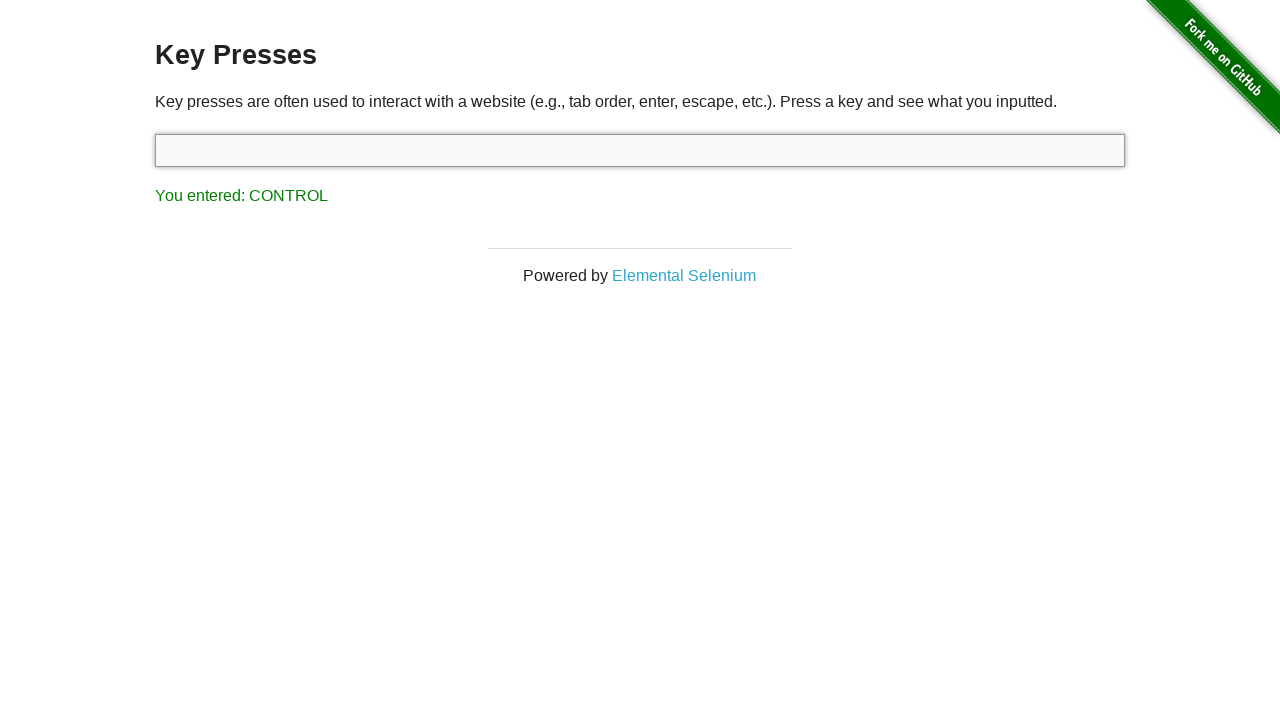